Tests student registration form with required fields (first name, last name, phone, gender) filled with valid data

Starting URL: https://demoqa.com/automation-practice-form

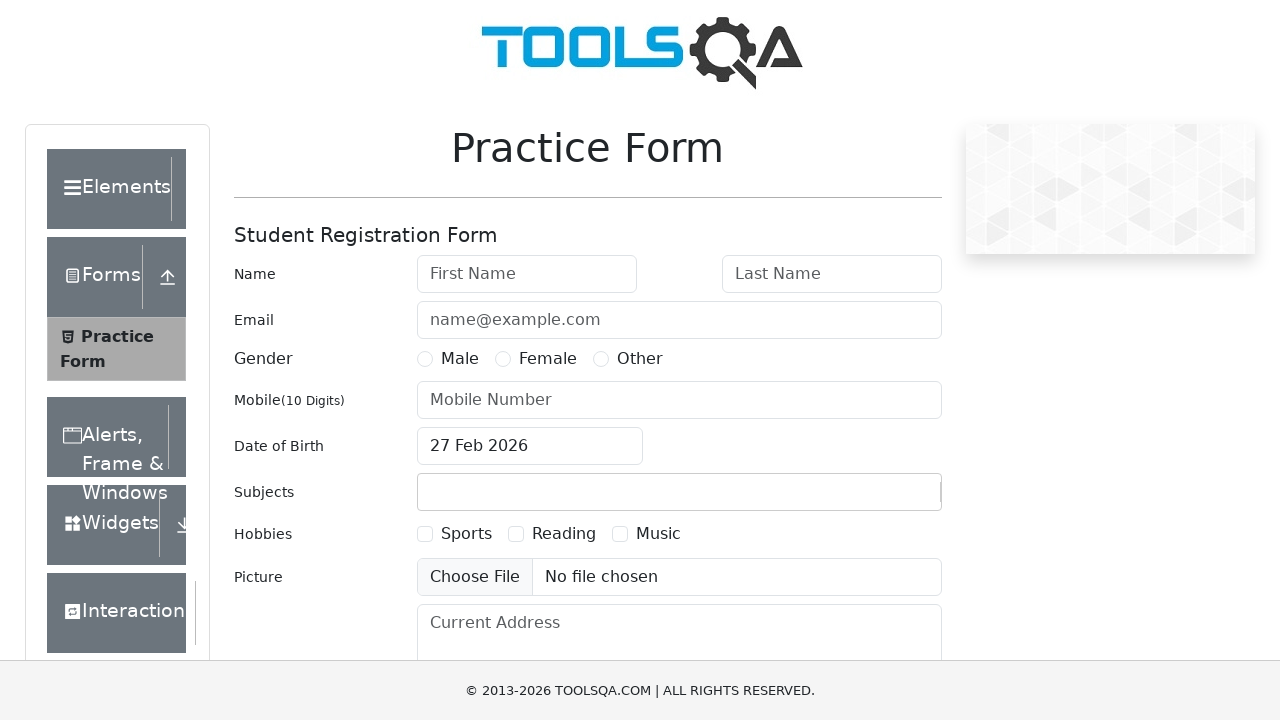

Filled first name field with 'John' on #firstName
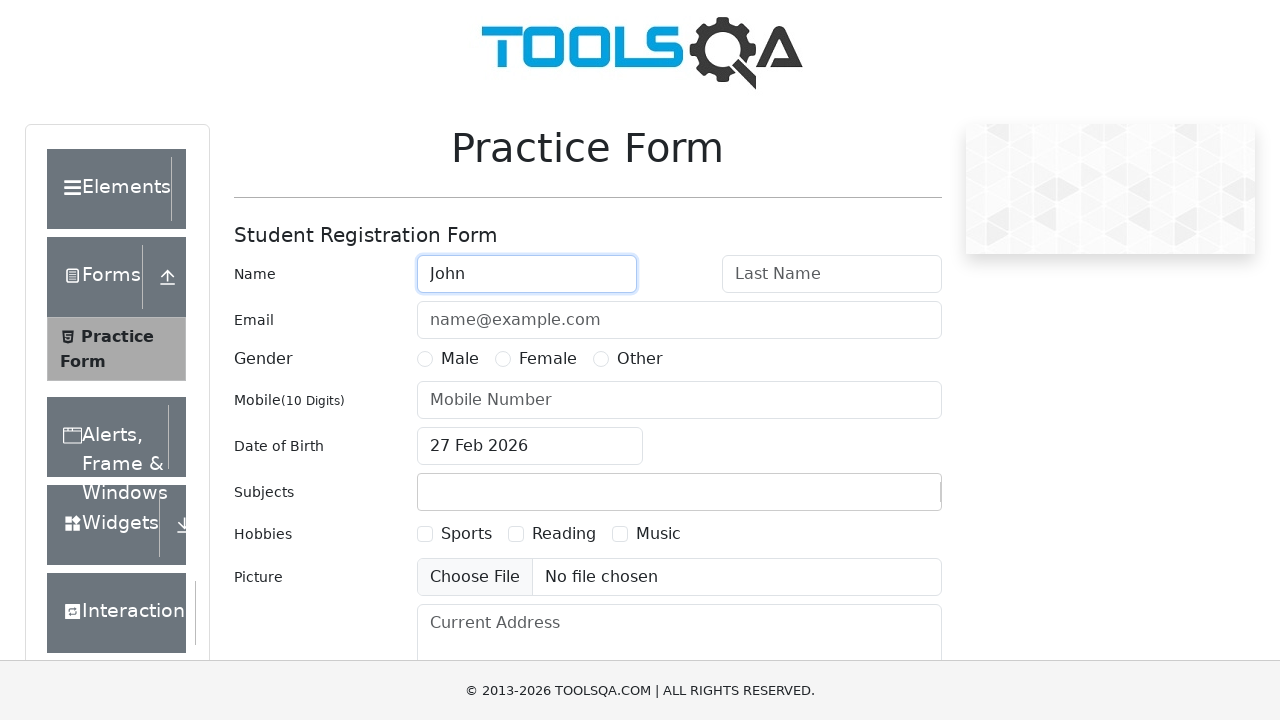

Filled last name field with 'Smith' on #lastName
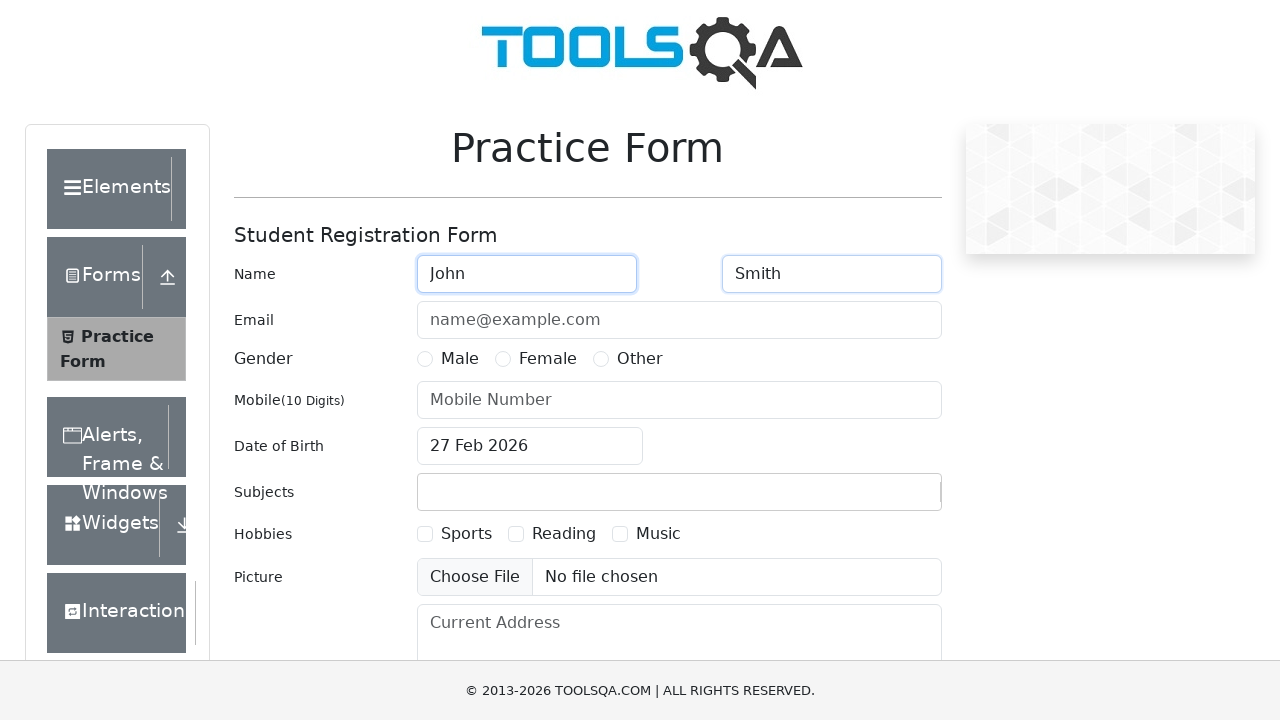

Filled phone number field with '1234569999' on #userNumber
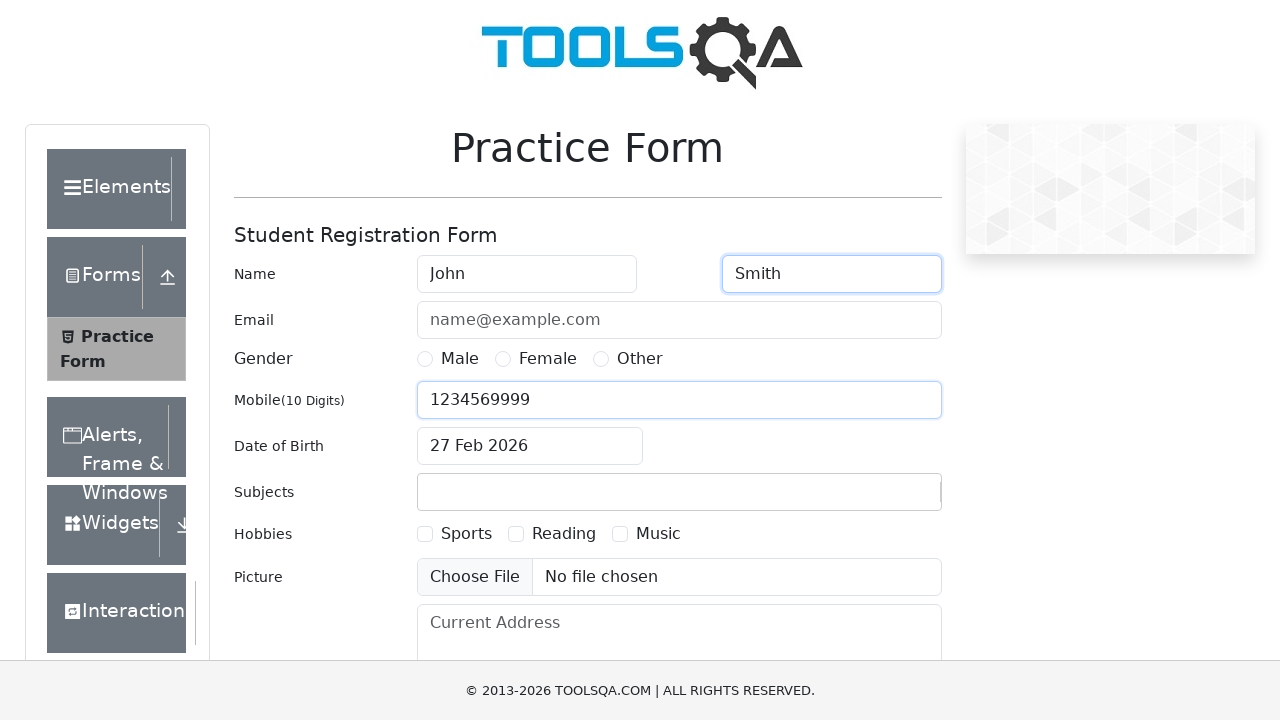

Selected Male gender option at (460, 359) on label[for='gender-radio-1']
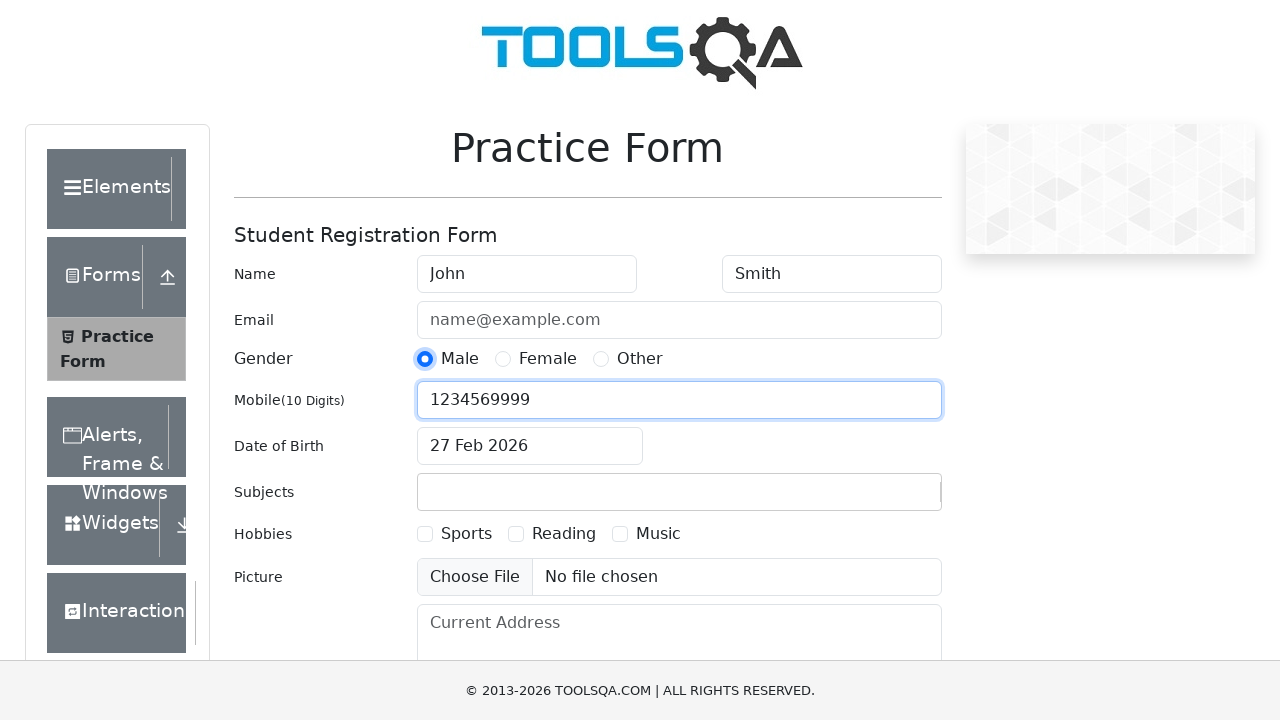

Waited 1 second before submission
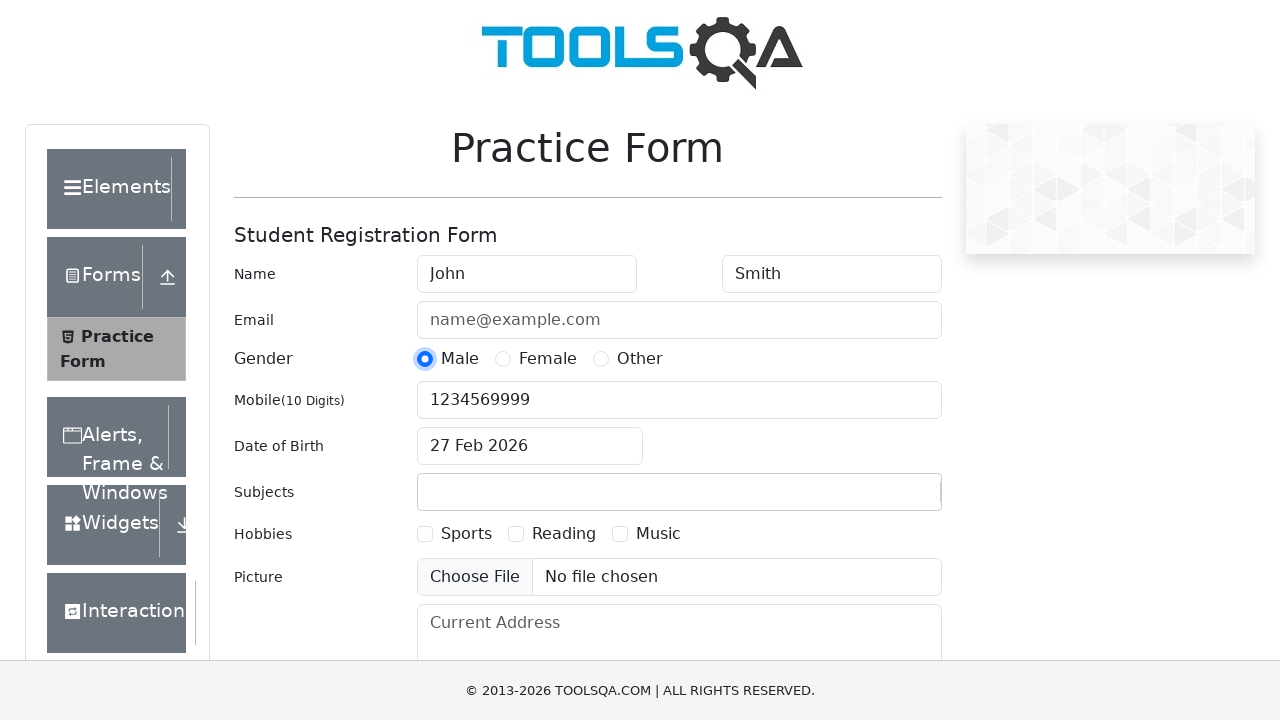

Clicked submit button via JavaScript
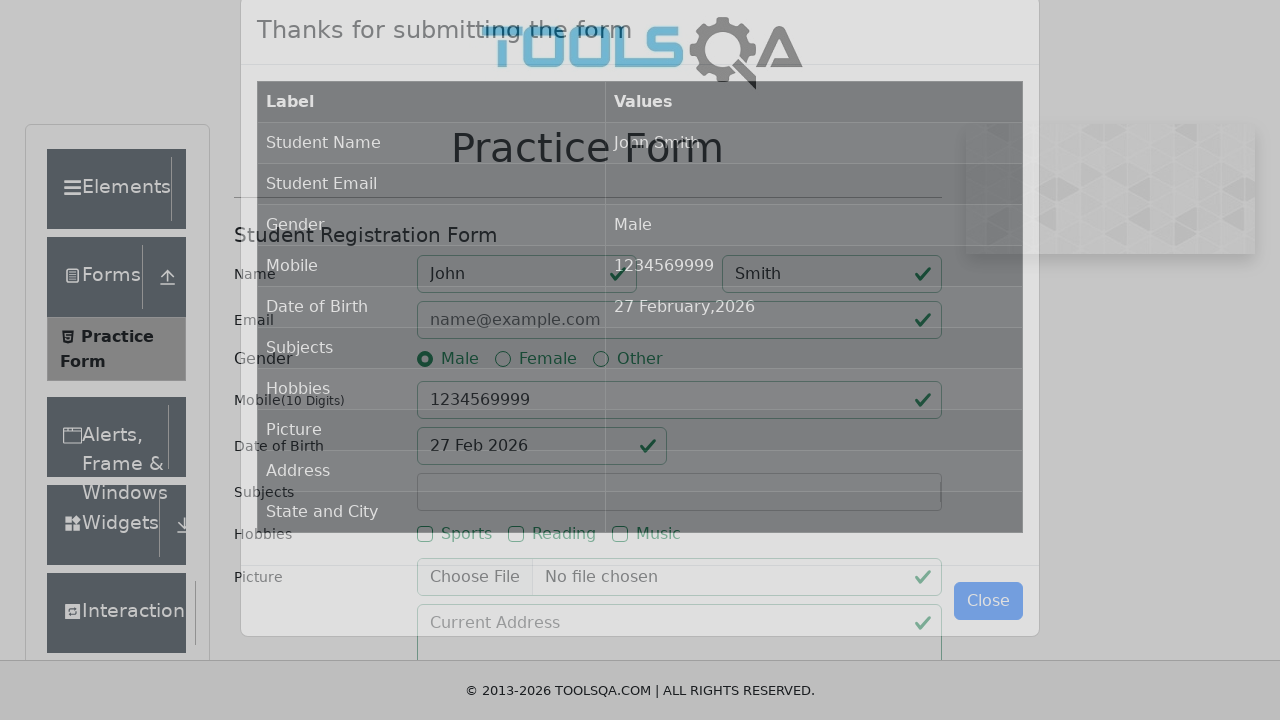

Waited 2 seconds for form submission response
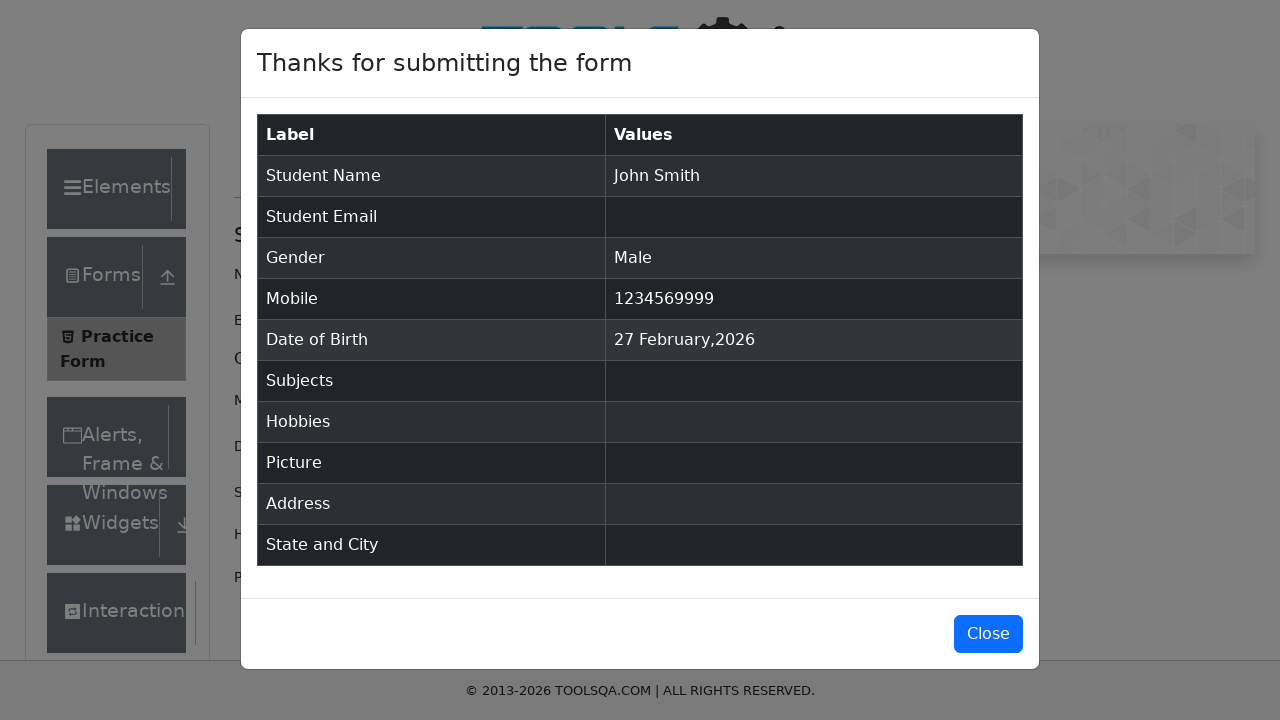

Success modal appeared confirming form submission
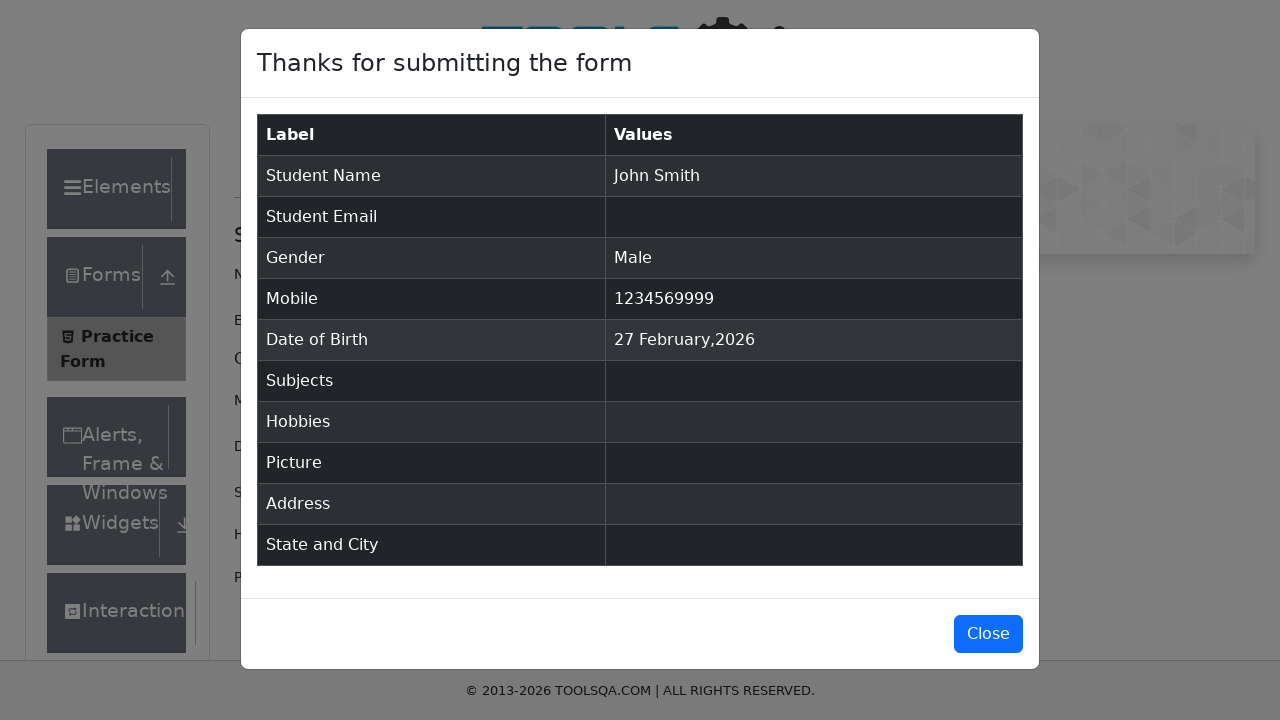

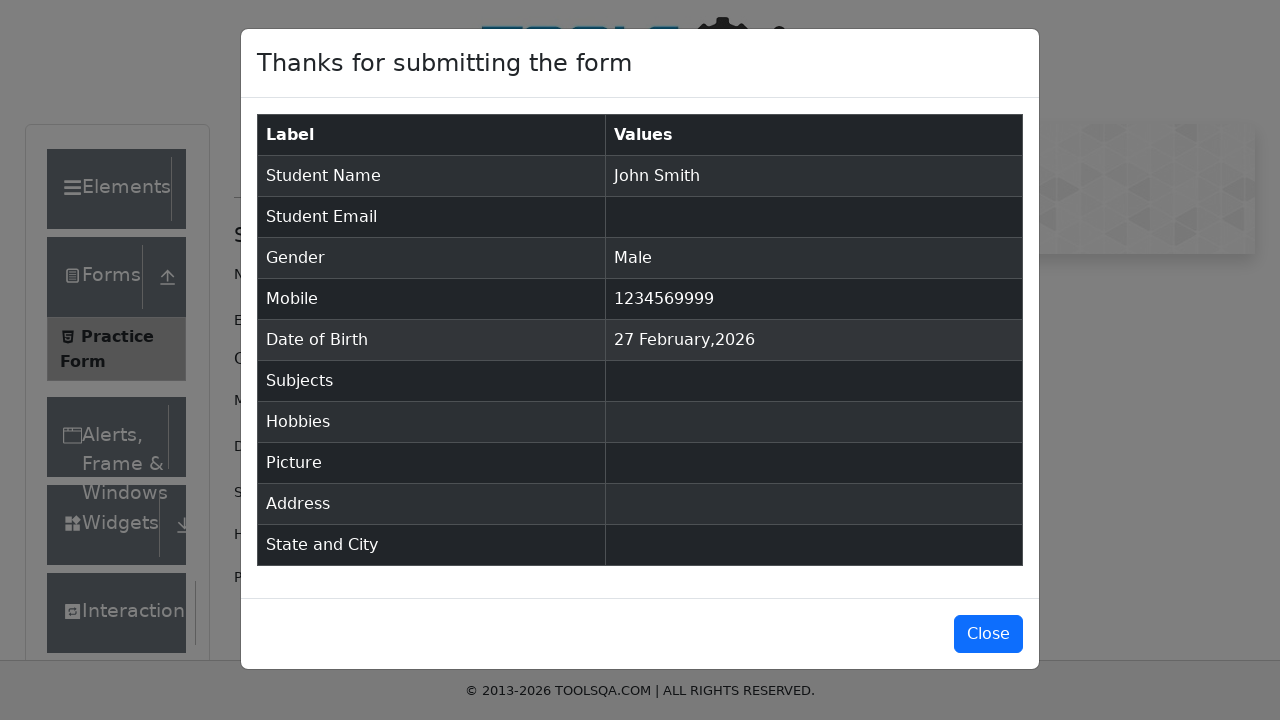